Tests checkbox/radio button functionality on a practice form by clicking profession options and verifying their selection state

Starting URL: http://www.techlistic.com/p/selenium-practice-form.html

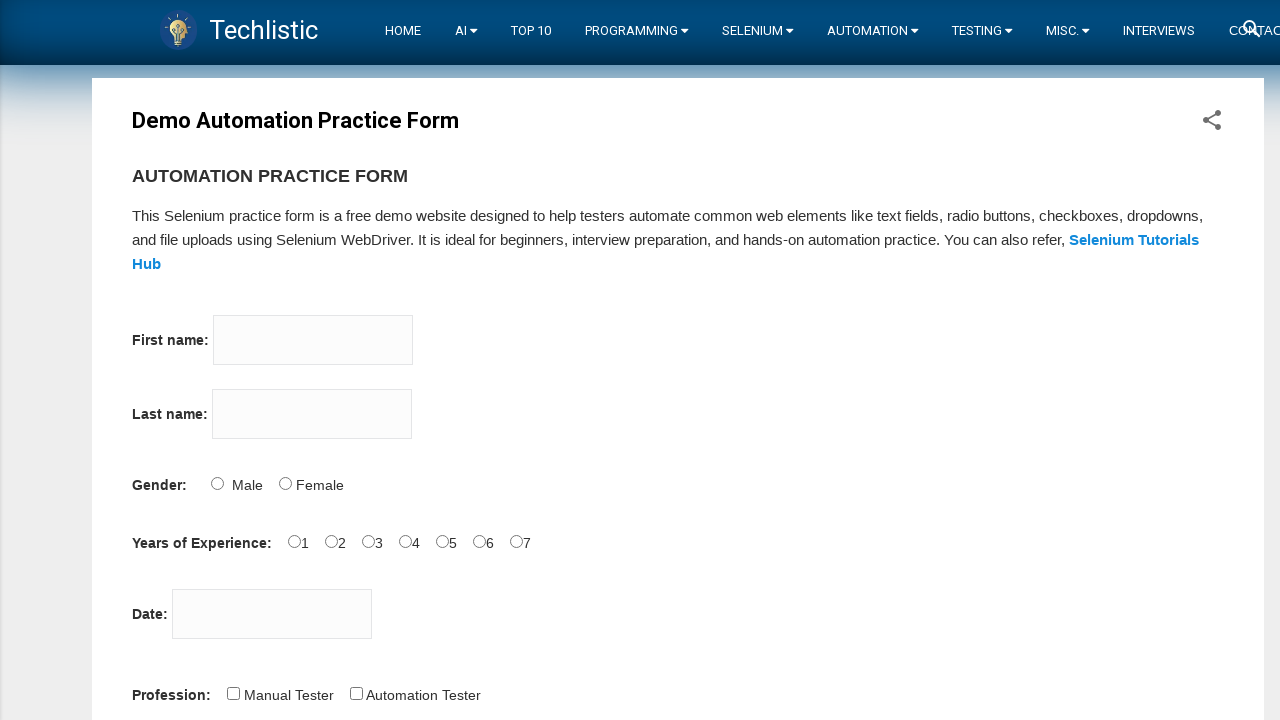

Clicked first profession option (profession-0) at (233, 693) on #profession-0
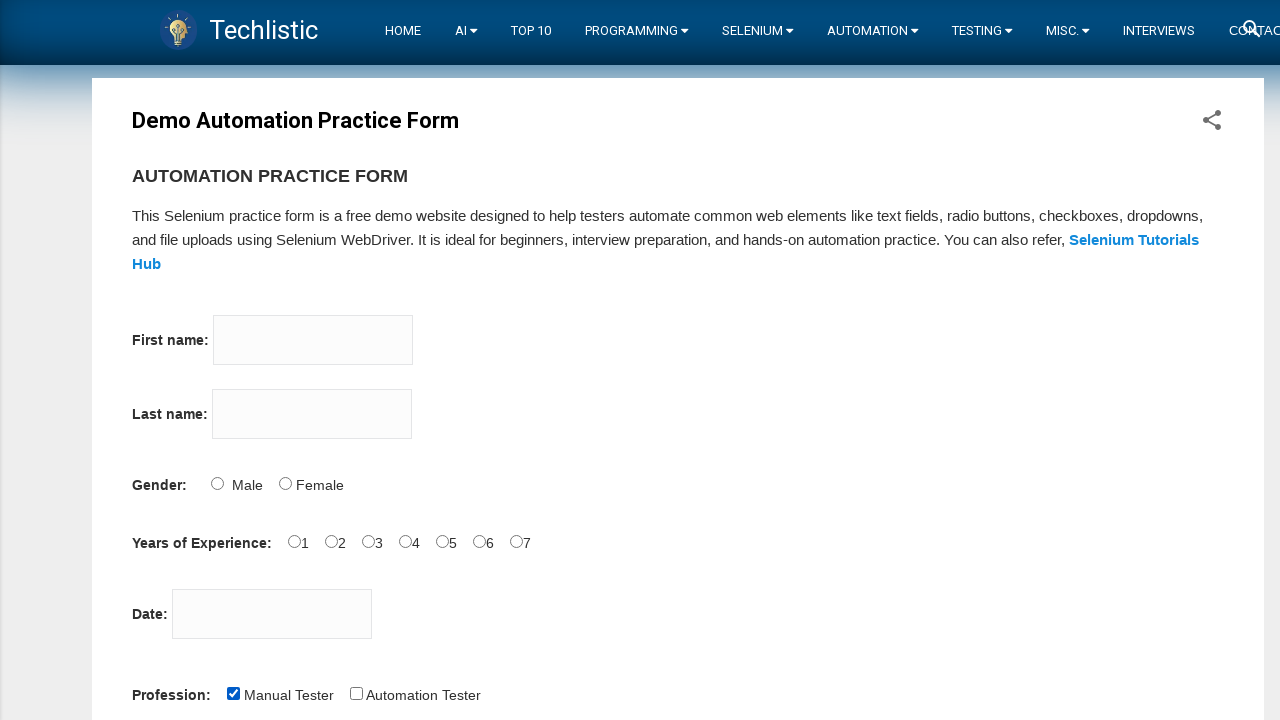

Clicked second profession option (profession-1) at (356, 693) on #profession-1
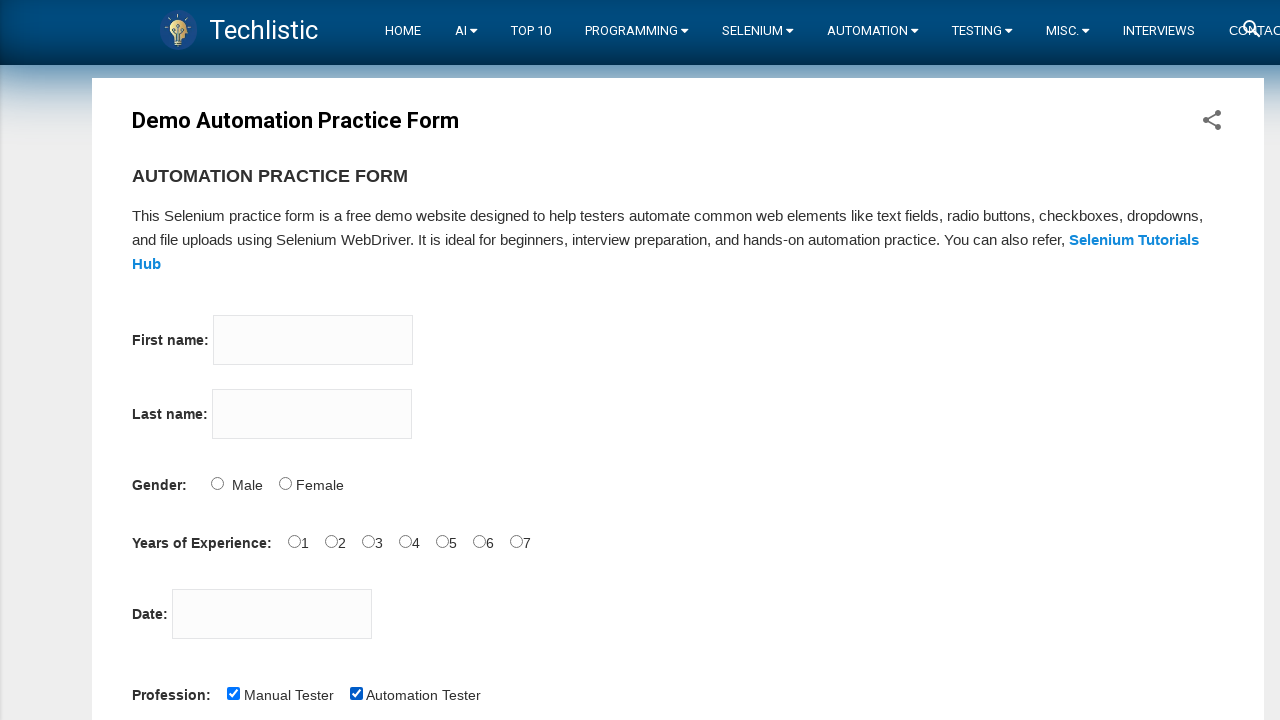

Located first profession option element
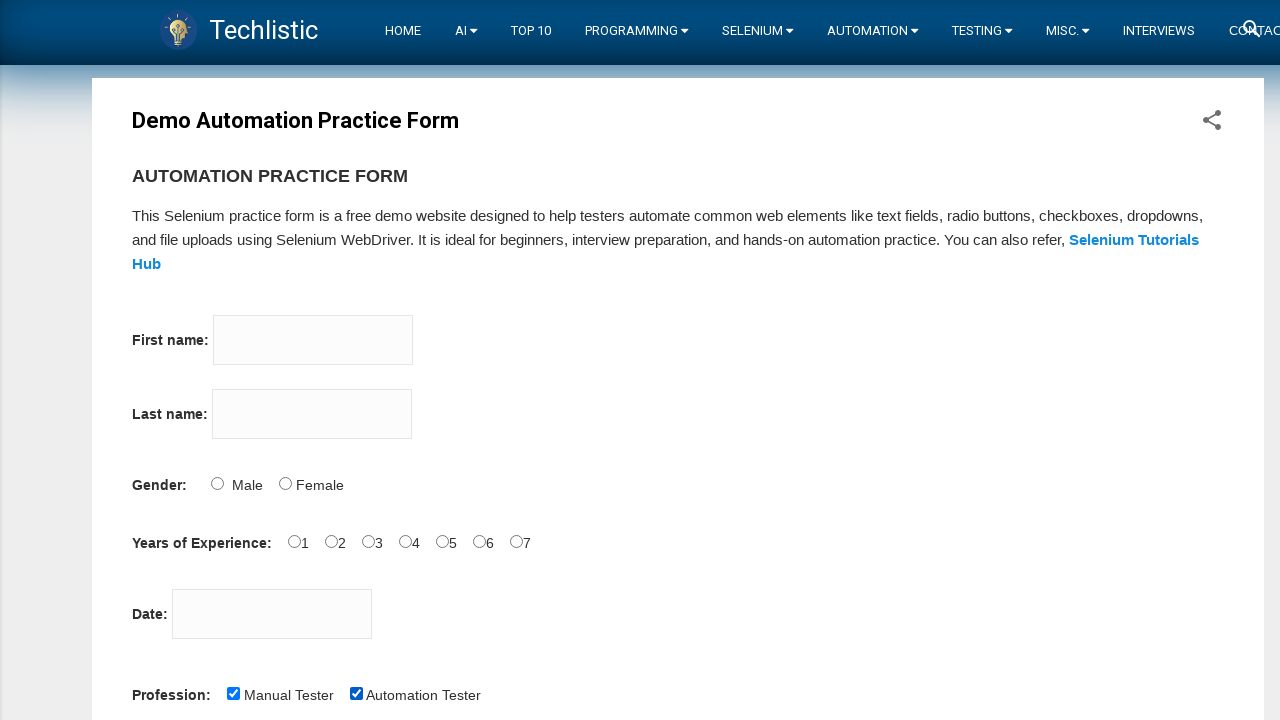

Located second profession option element
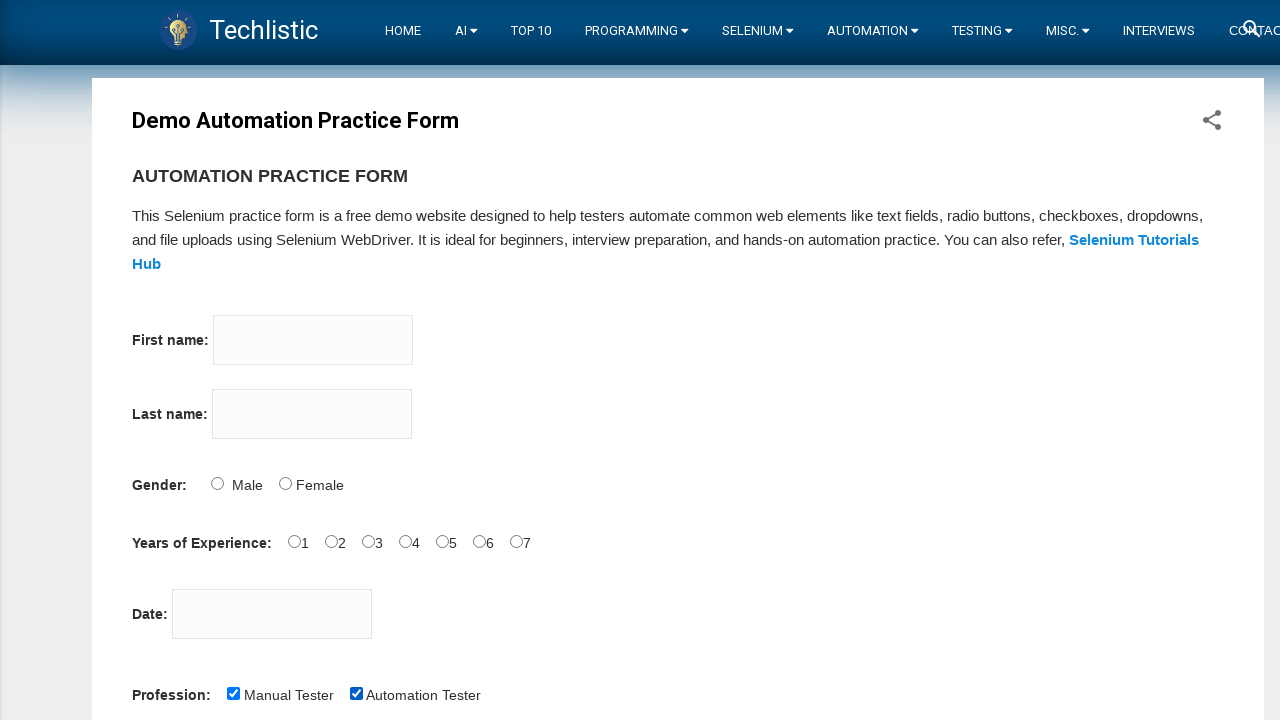

Verified that first profession option is selected
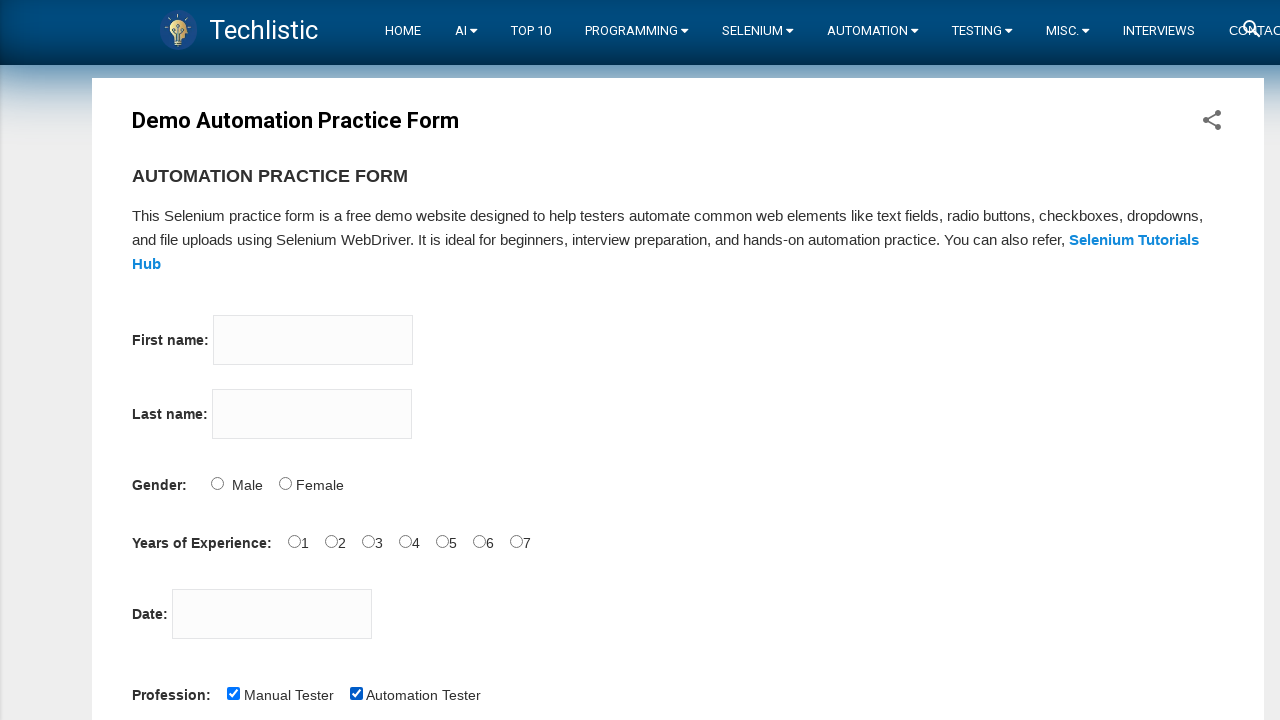

Verified that second profession option is selected
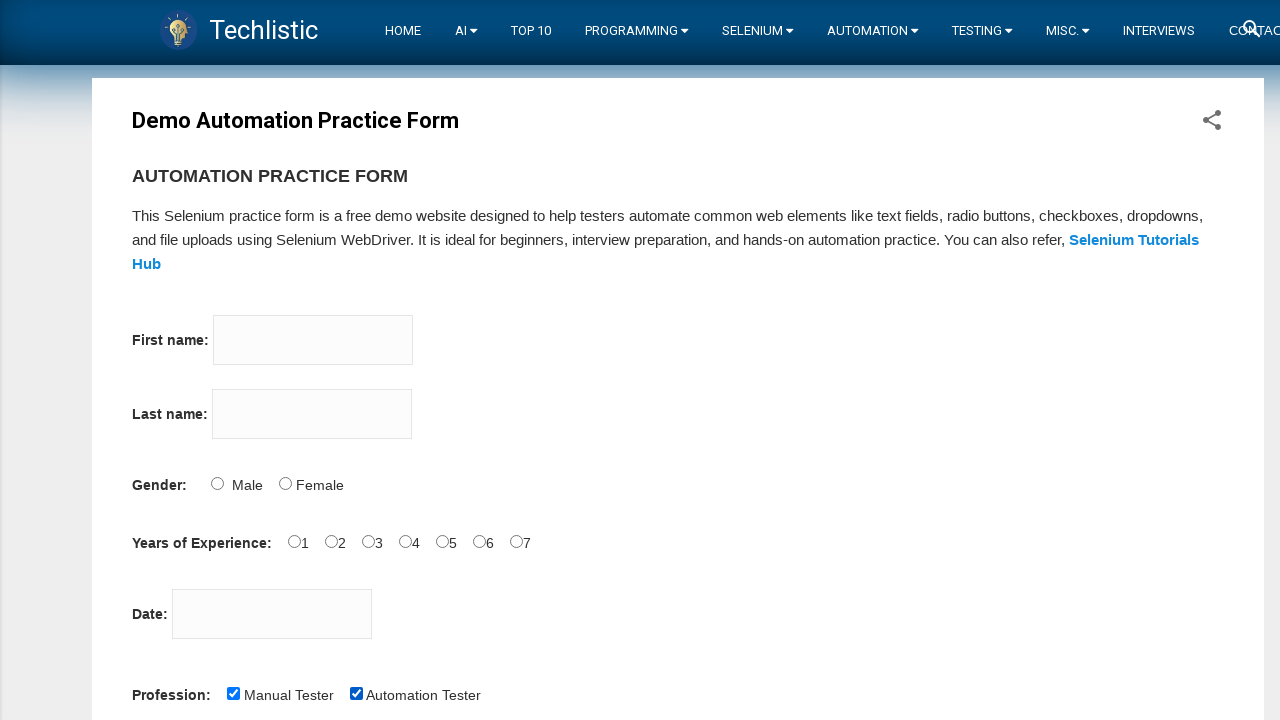

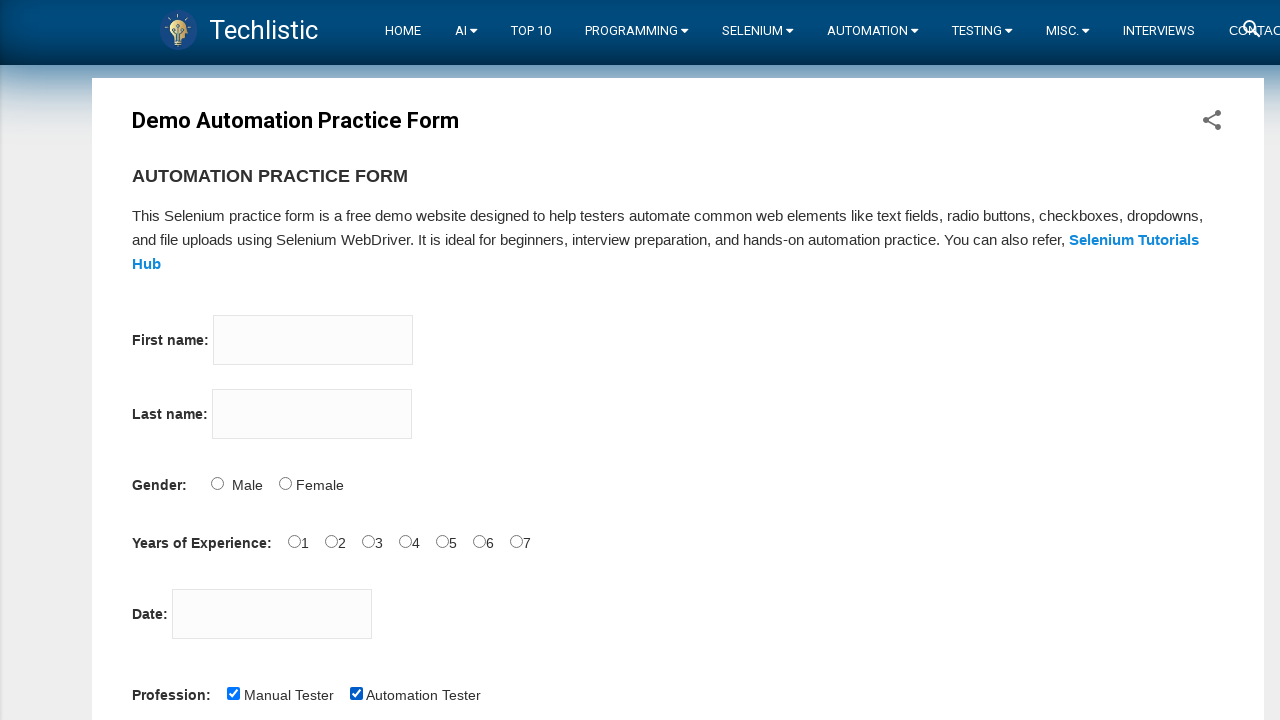